Tests finding a link by its calculated text (224592), clicking it to navigate to a form page, then filling out a form with first name, last name, city, and country fields before submitting.

Starting URL: http://suninjuly.github.io/find_link_text

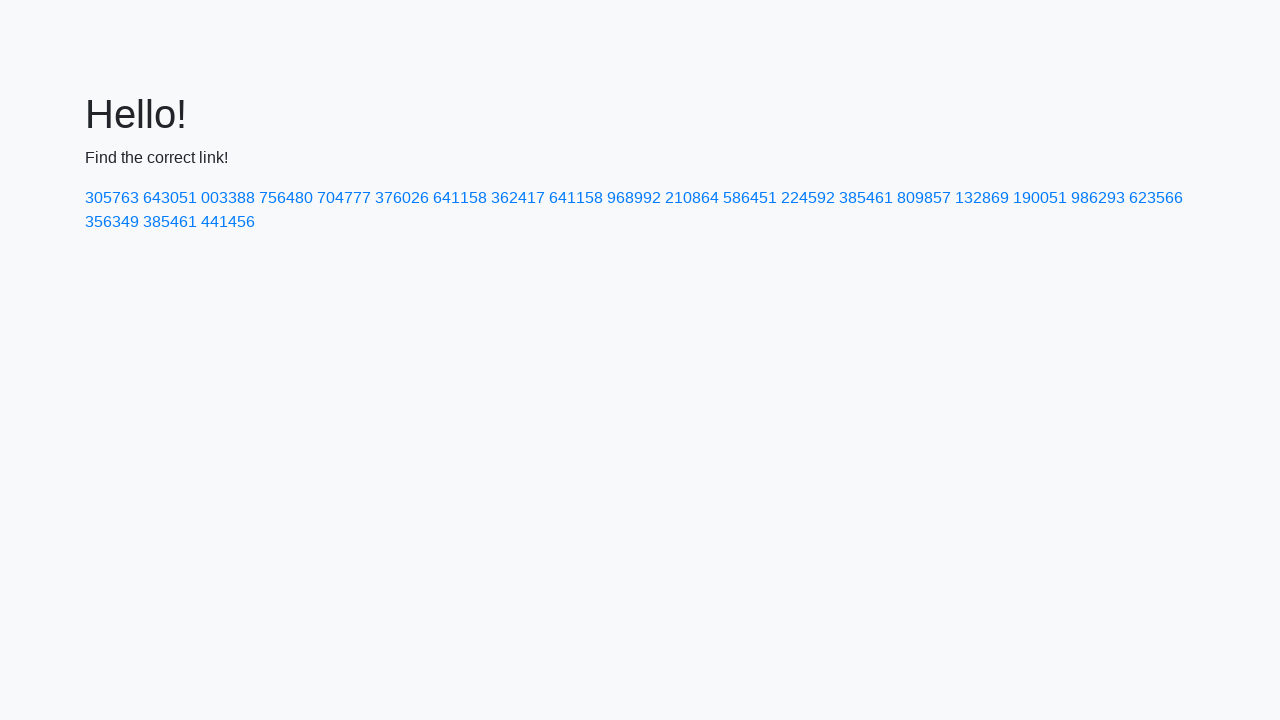

Clicked link with calculated text '224592' to navigate to form page at (808, 198) on a:text('224592')
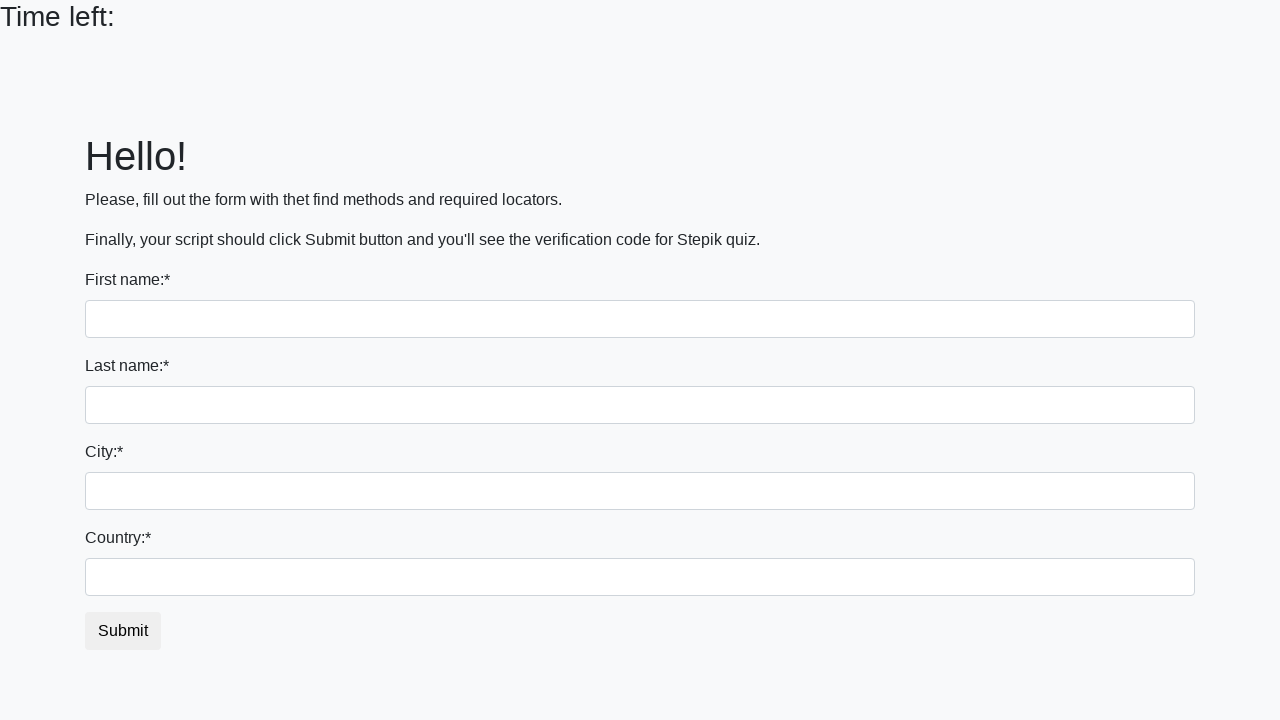

Filled first name field with 'Ivan' on input[name='first_name']
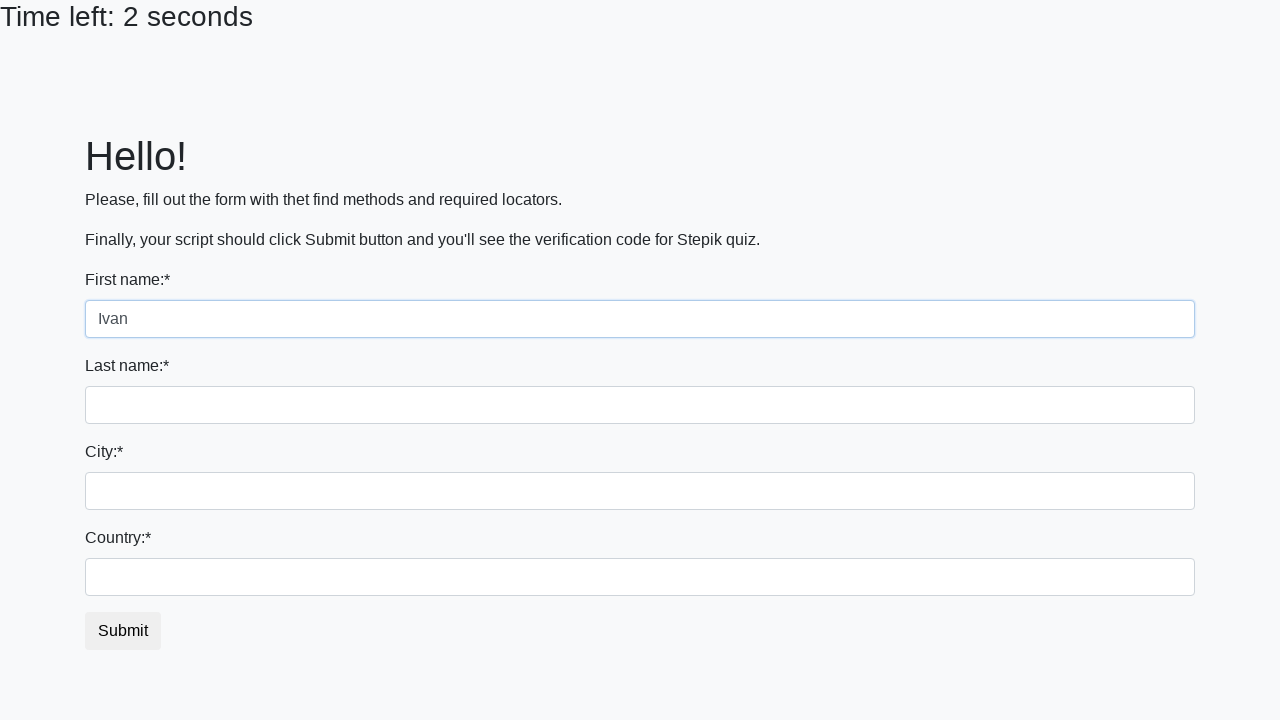

Filled last name field with 'Petrov' on input[name='last_name']
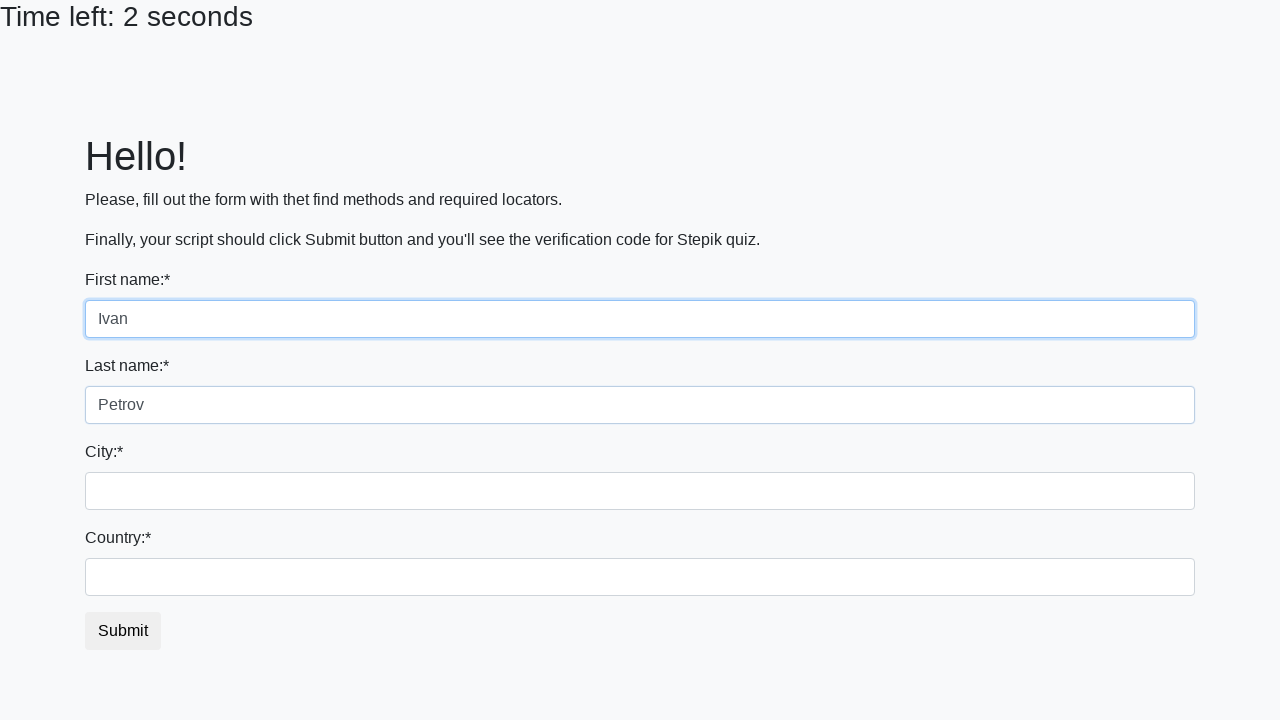

Filled city field with 'Smolensk' on .form-control.city
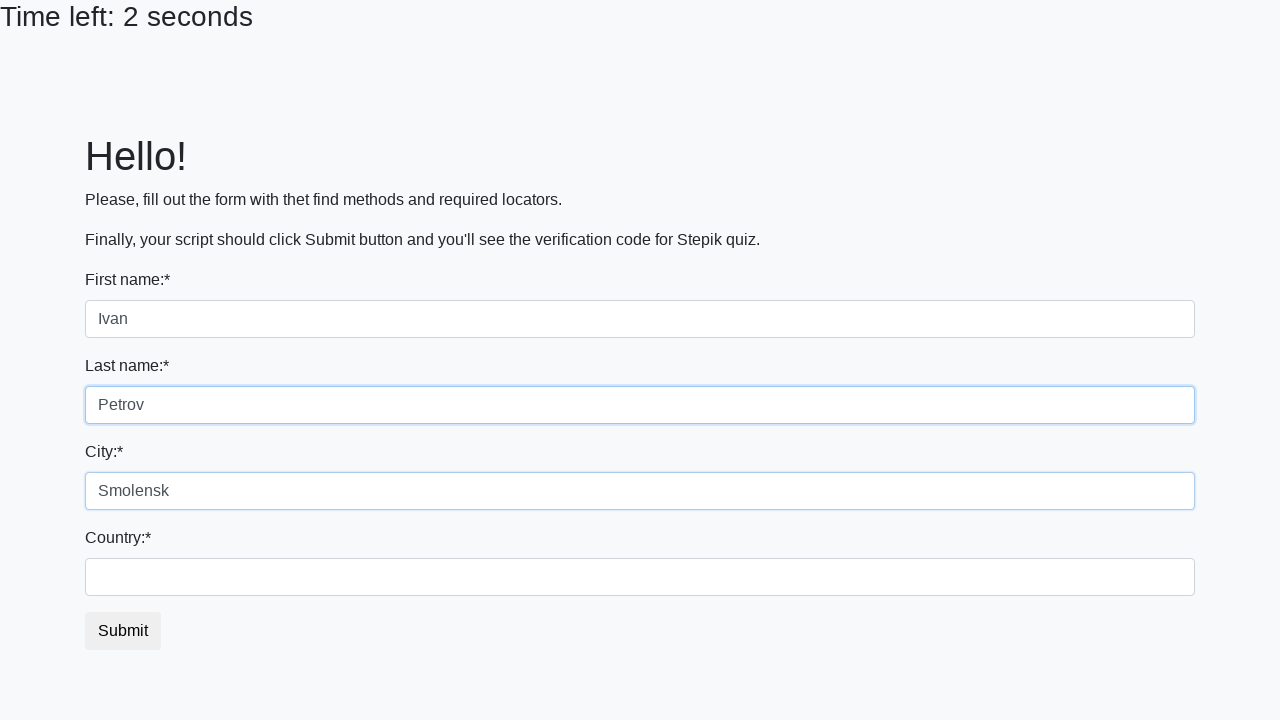

Filled country field with 'Russia' on #country
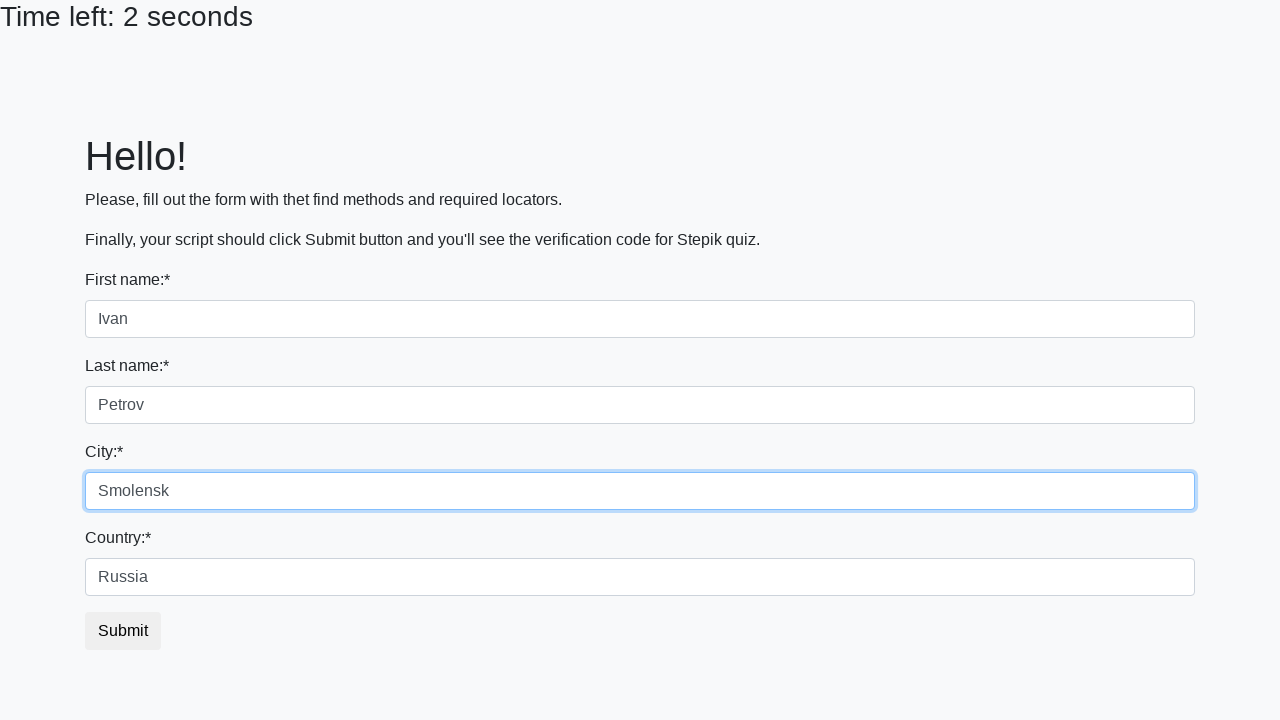

Clicked submit button to submit form at (123, 631) on button.btn.btn-default
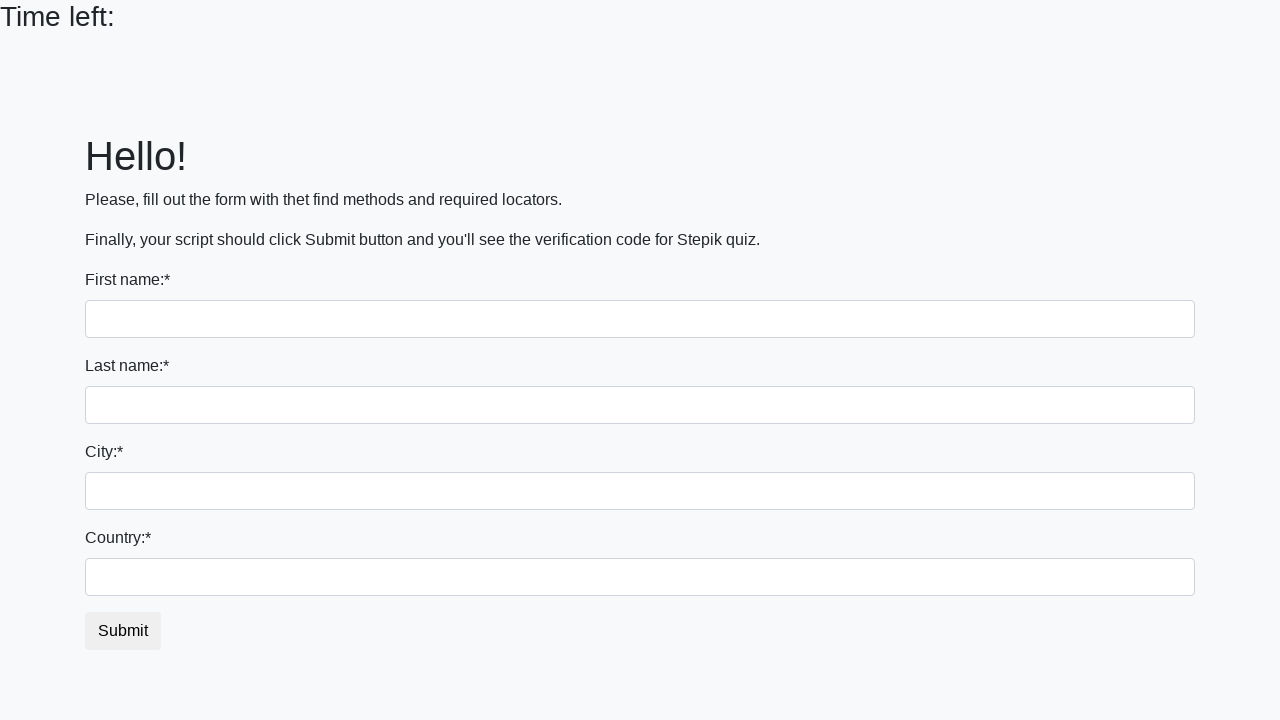

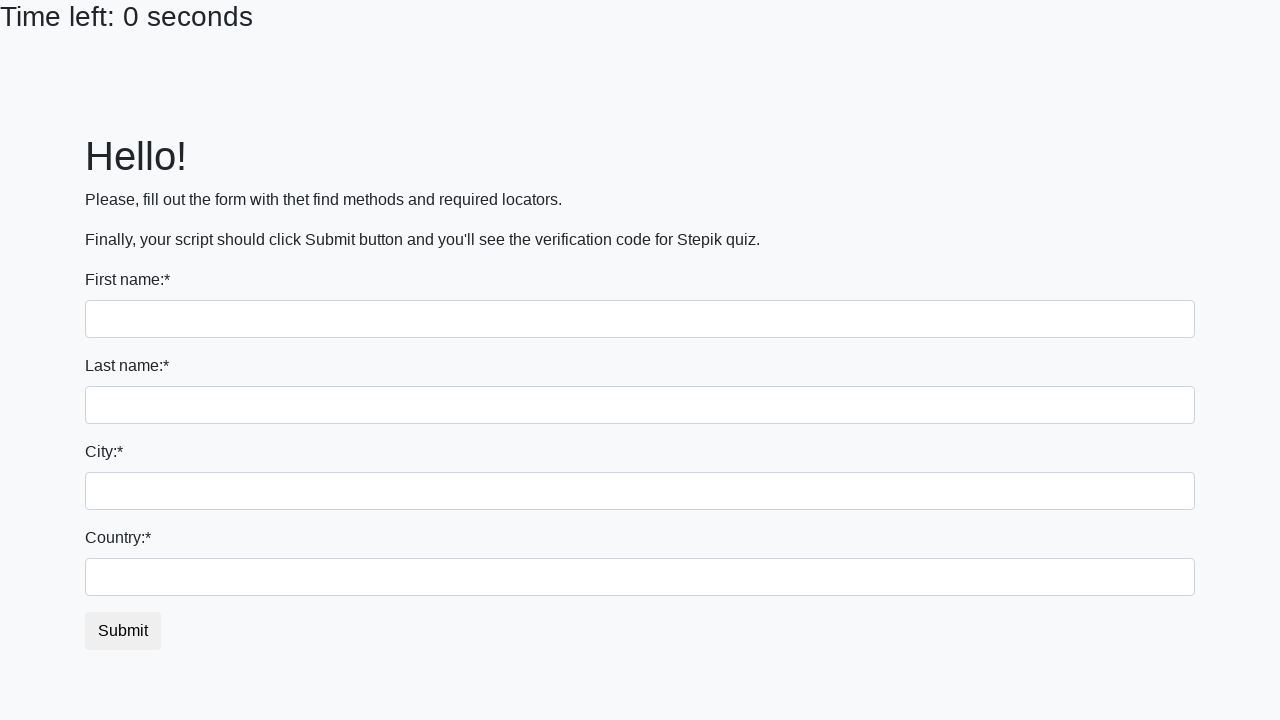